Navigates to WebdriverIO homepage and verifies the Get Started button is enabled

Starting URL: https://webdriver.io

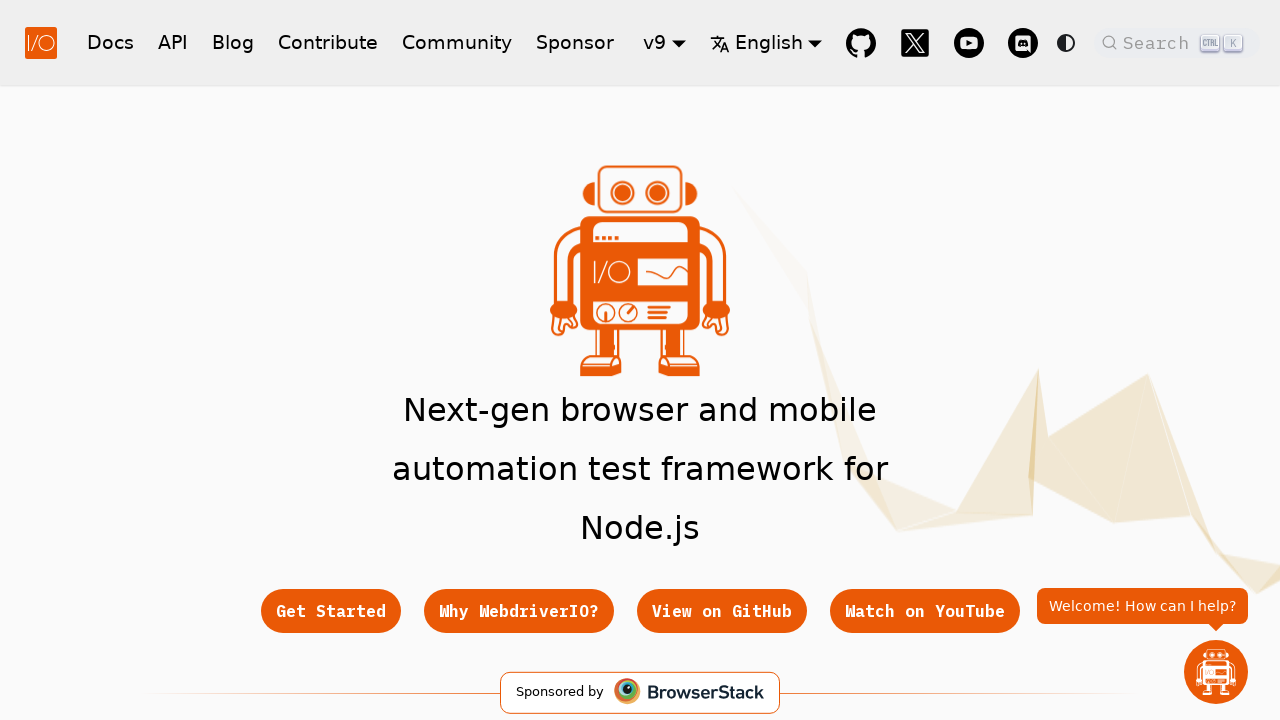

Waited for Get Started button to be visible
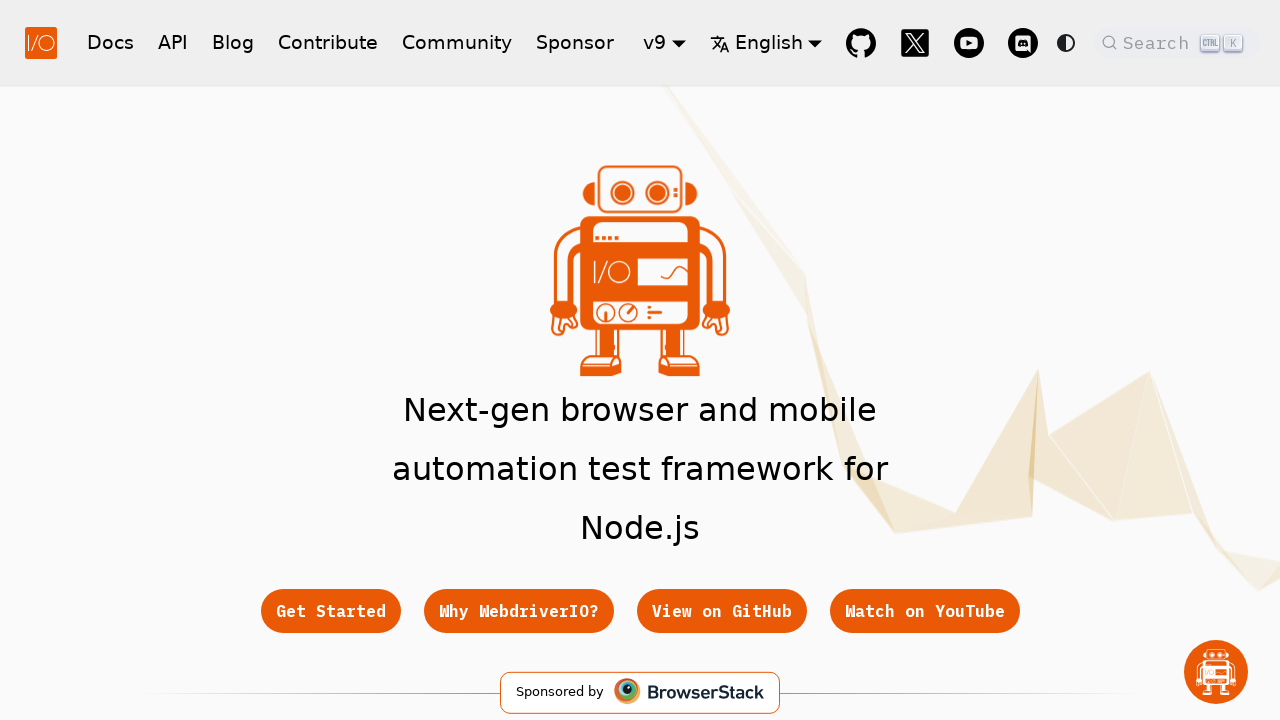

Verified Get Started button is enabled
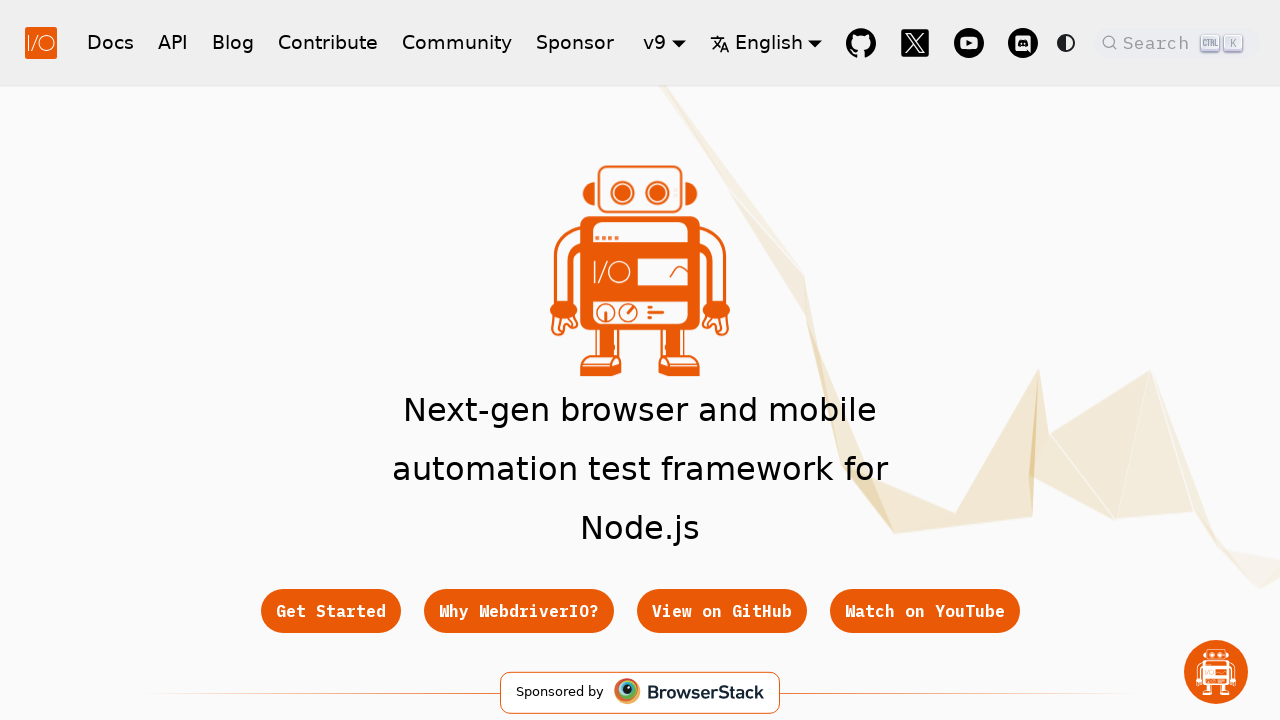

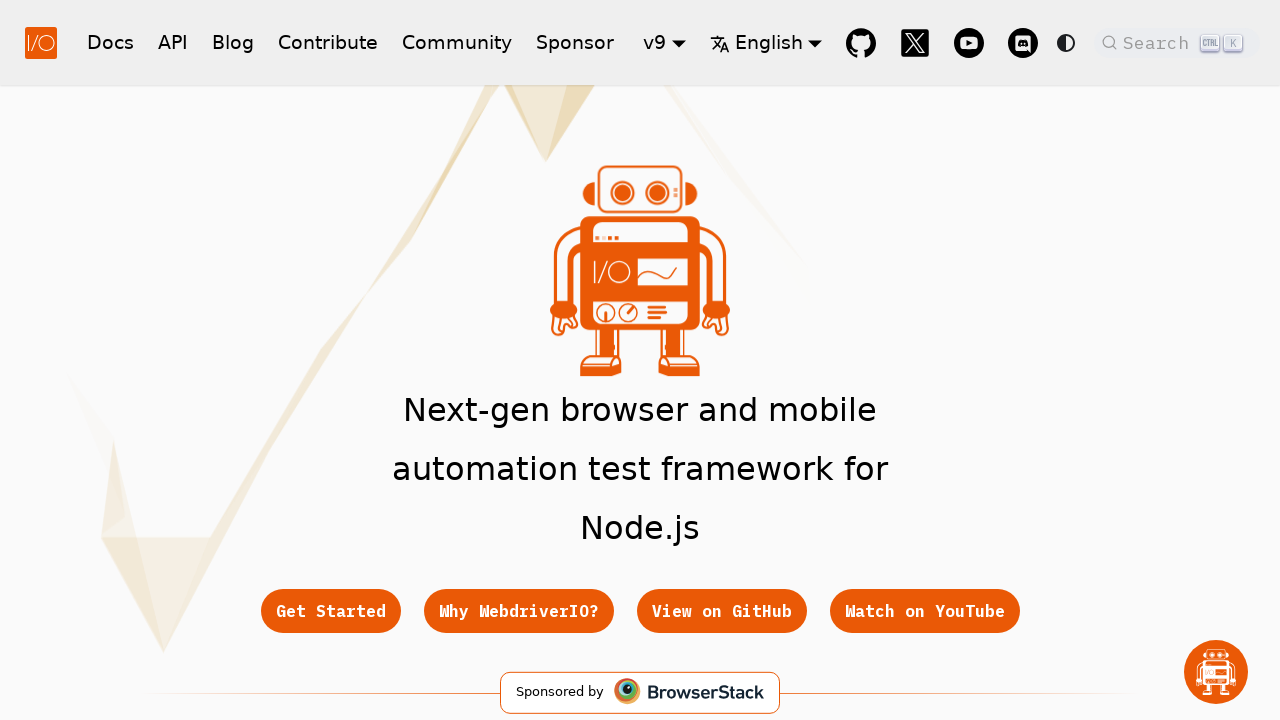